Tests interaction with an EMI calculator's Highcharts SVG chart by scrolling to the chart, hovering over bar chart elements to trigger tooltips, and then interacting with a specific chart legend item to view related data points.

Starting URL: https://emicalculator.net/

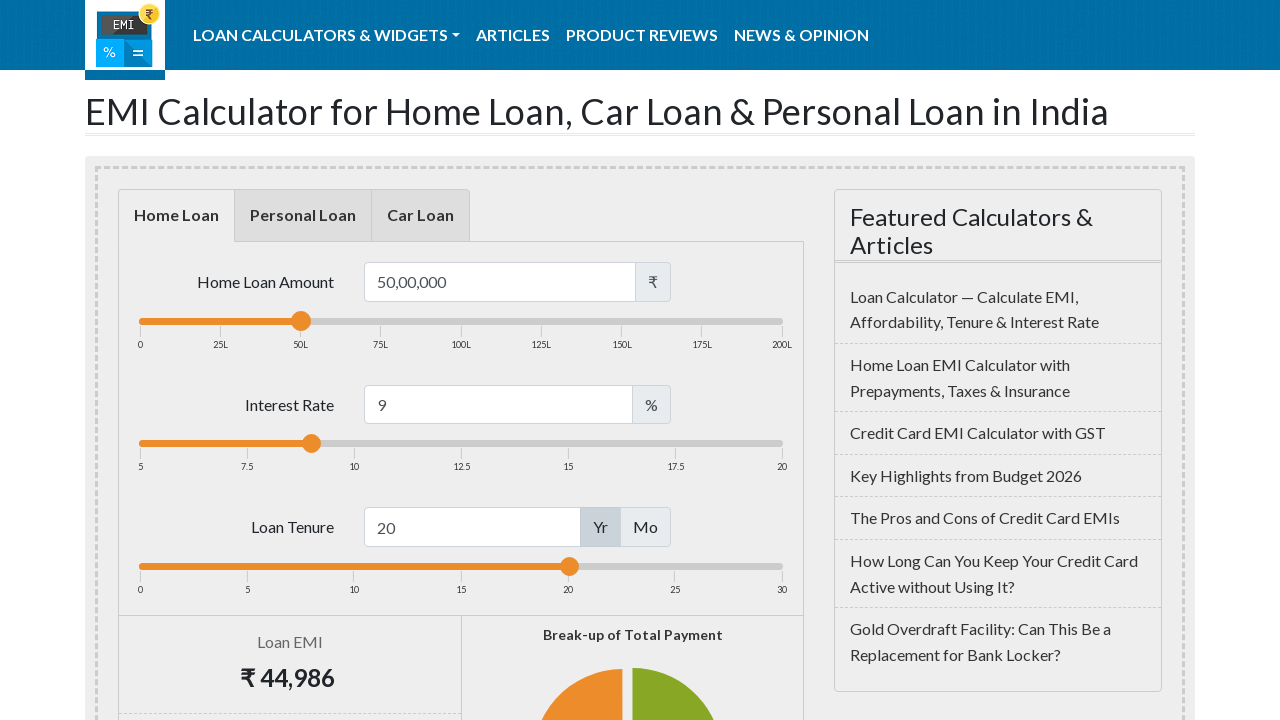

Waited for SVG chart to be visible and selected it
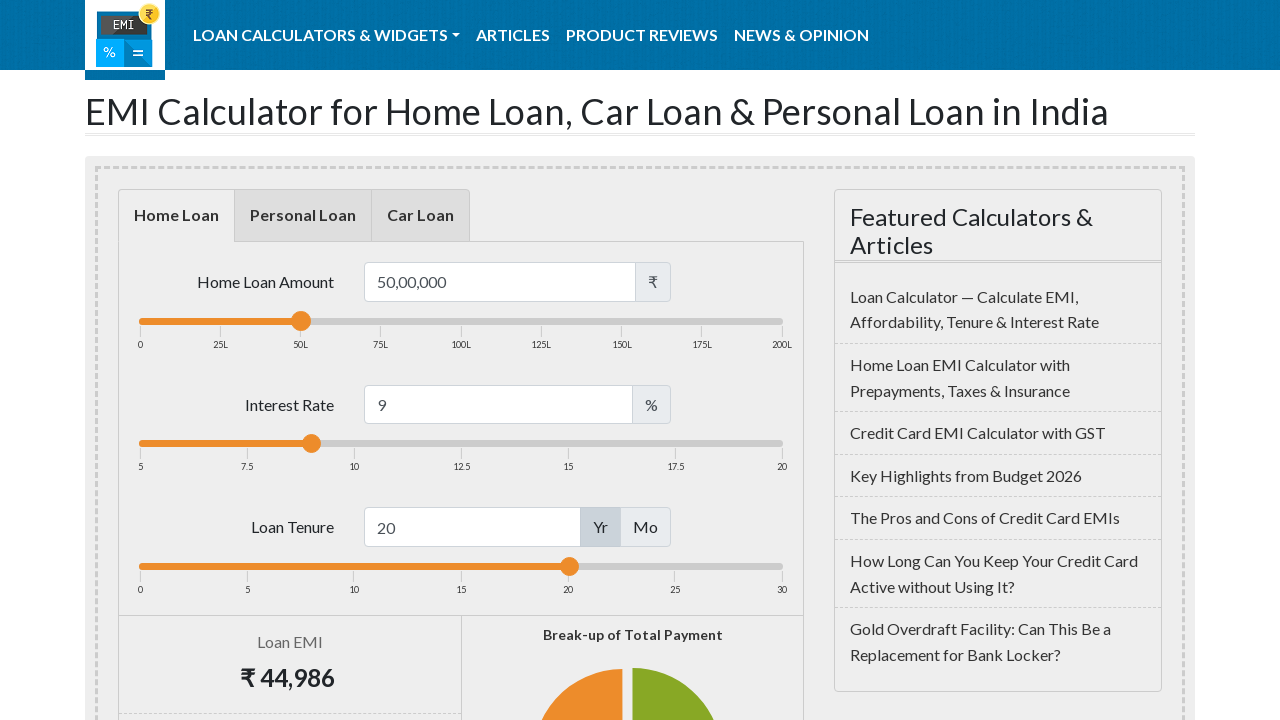

Scrolled SVG chart into view
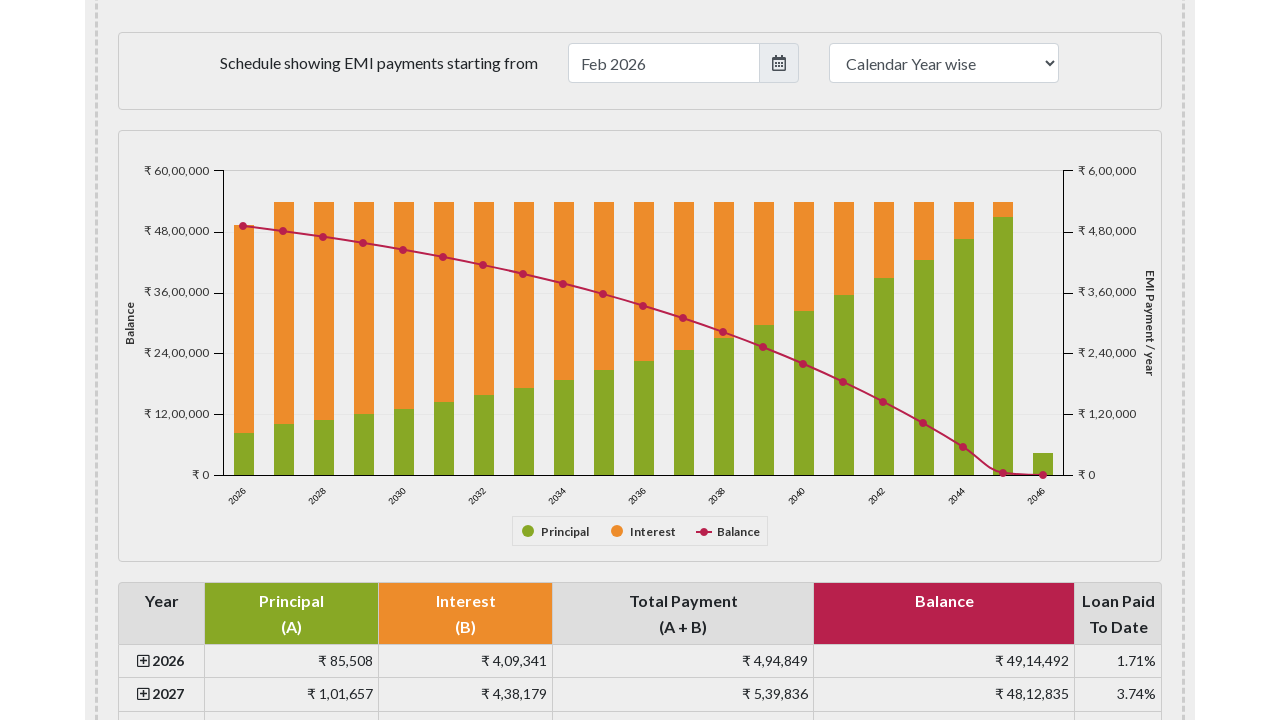

Waited for bar chart points to be visible
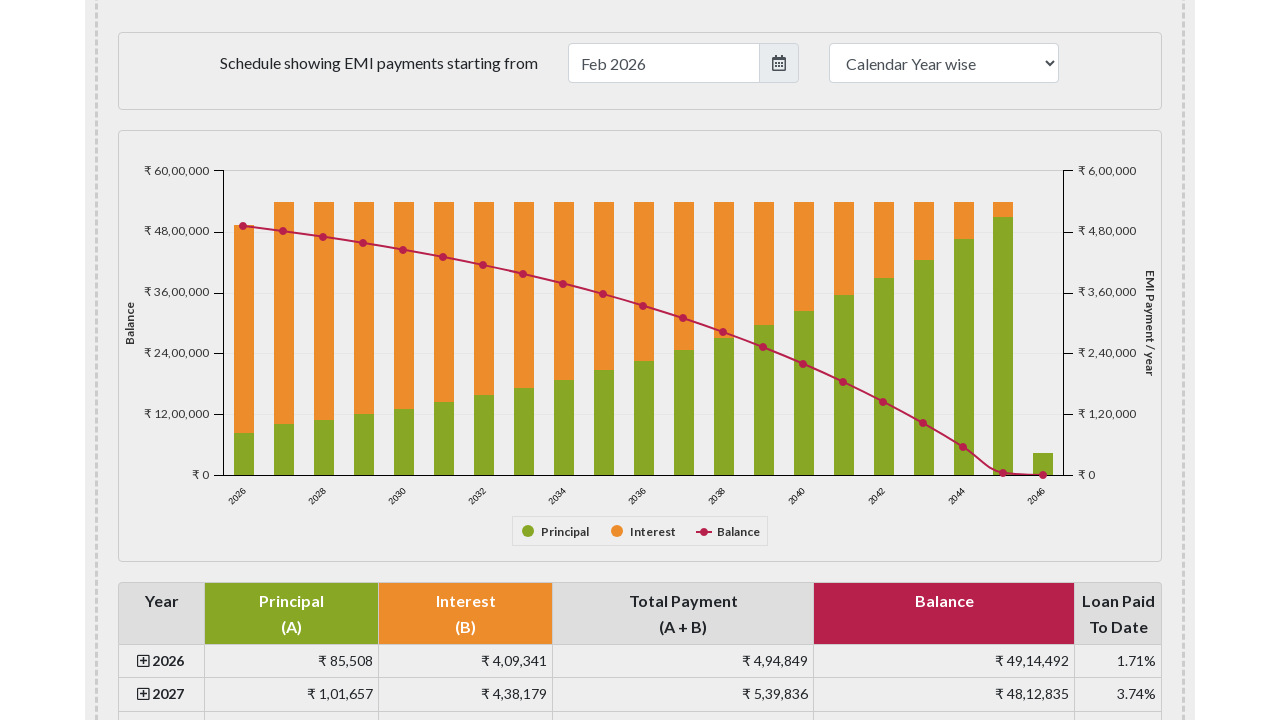

Counted 42 bar points in the chart
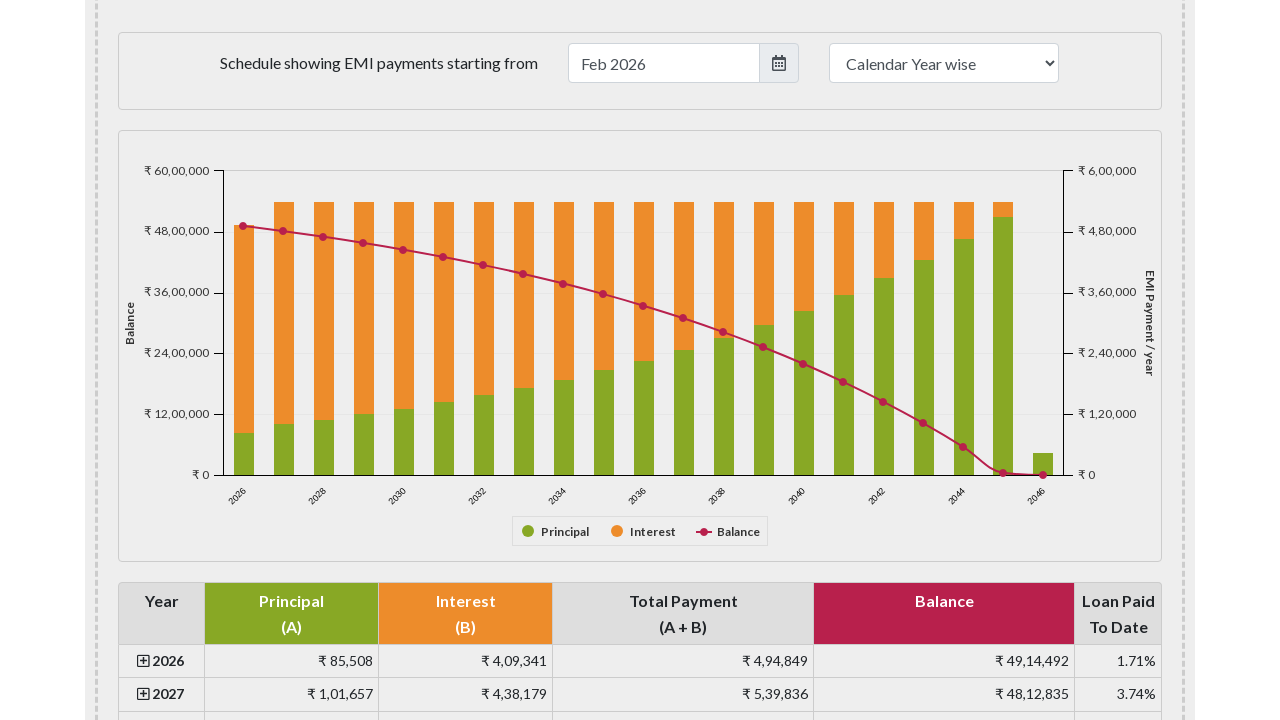

Hovered over bar point 1 at (244, 329) on xpath=//*[name()='svg']//*[name()='g' and contains(@class,'highcharts-column-ser
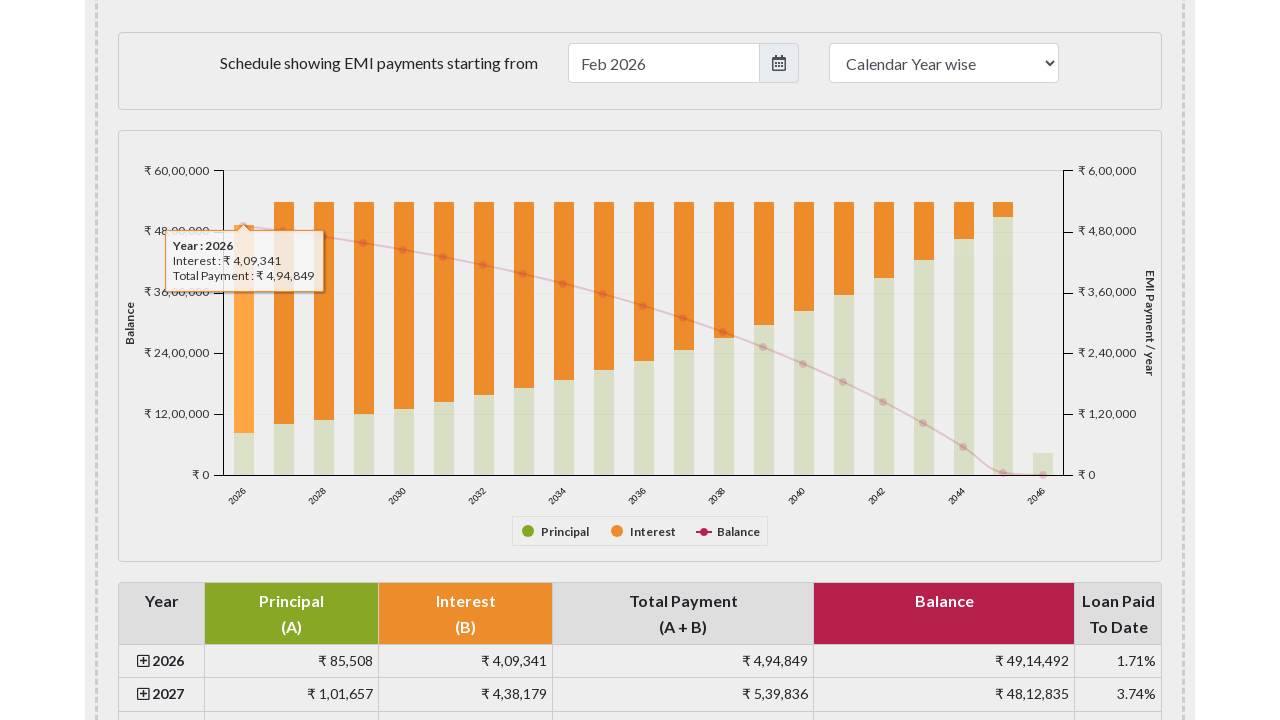

Tooltip appeared for bar point 1
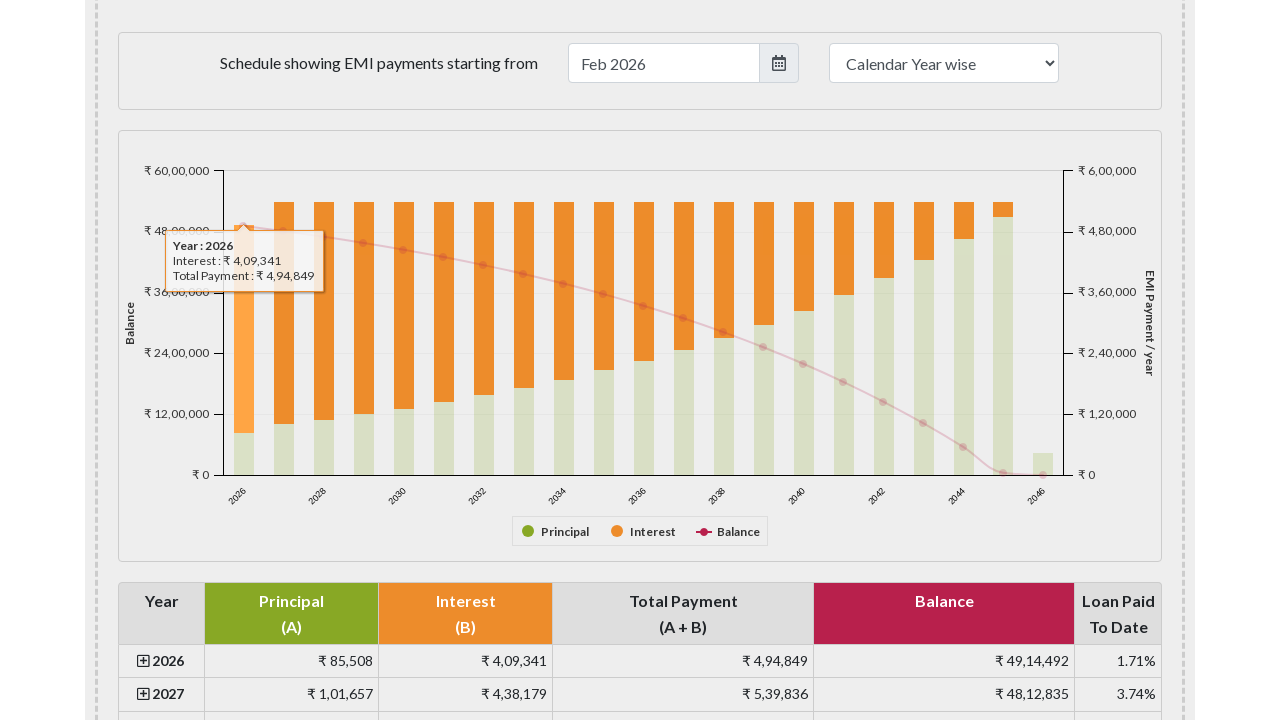

Hovered over bar point 2 at (284, 313) on xpath=//*[name()='svg']//*[name()='g' and contains(@class,'highcharts-column-ser
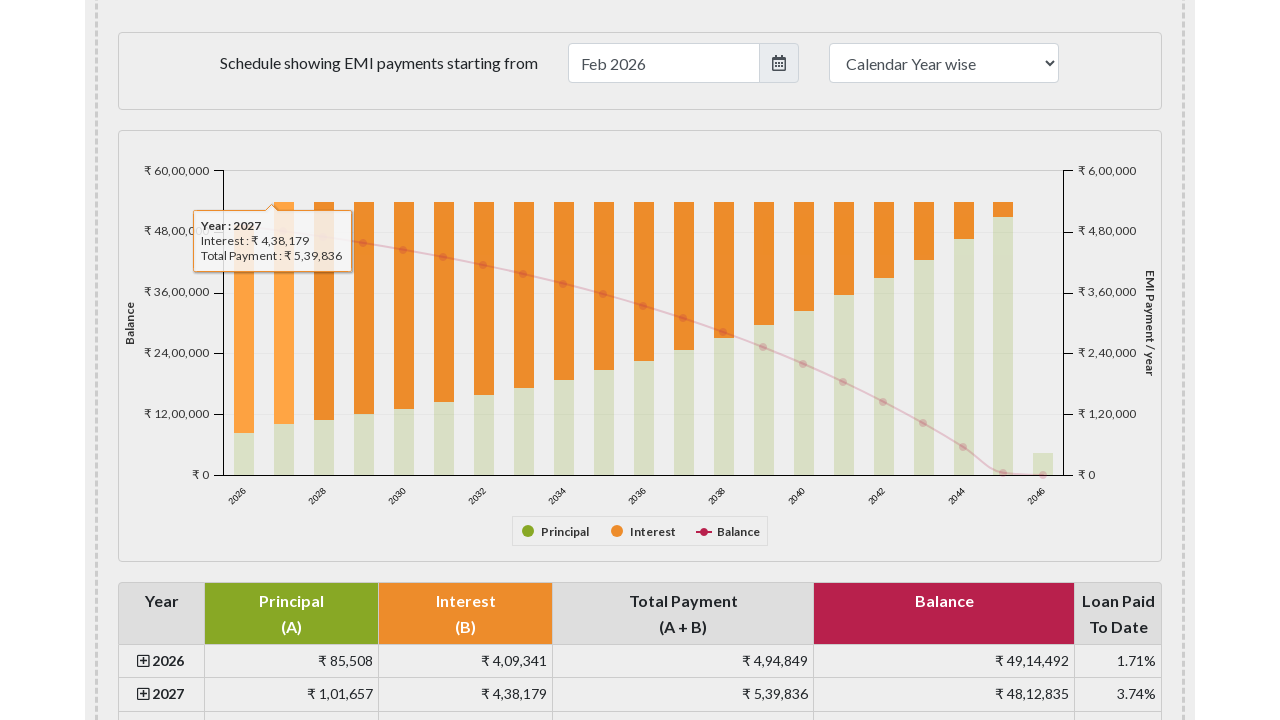

Tooltip appeared for bar point 2
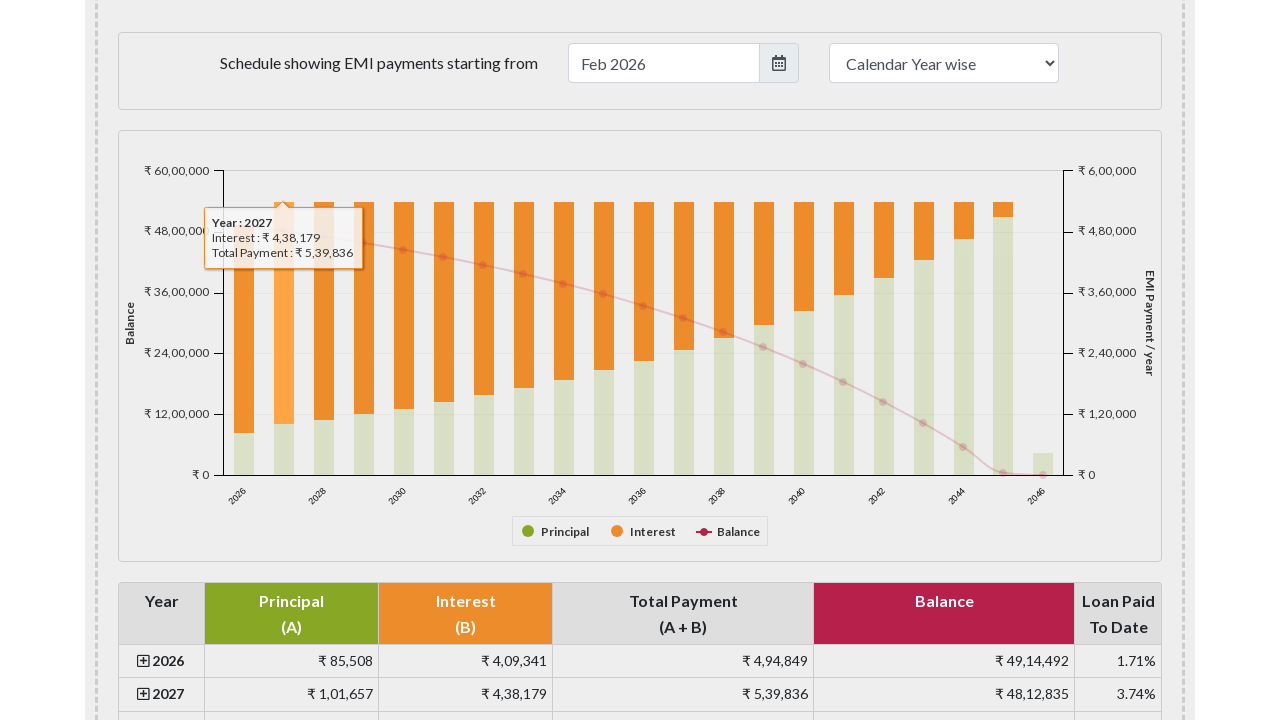

Hovered over bar point 3 at (324, 311) on xpath=//*[name()='svg']//*[name()='g' and contains(@class,'highcharts-column-ser
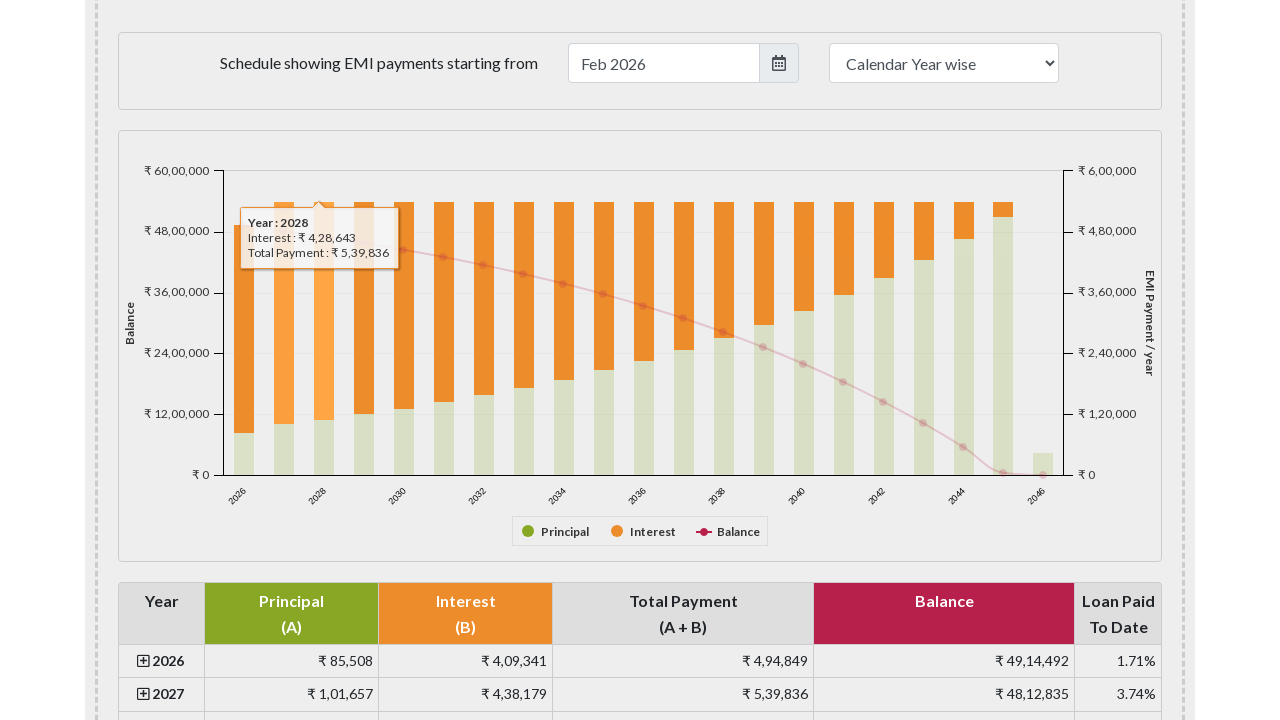

Tooltip appeared for bar point 3
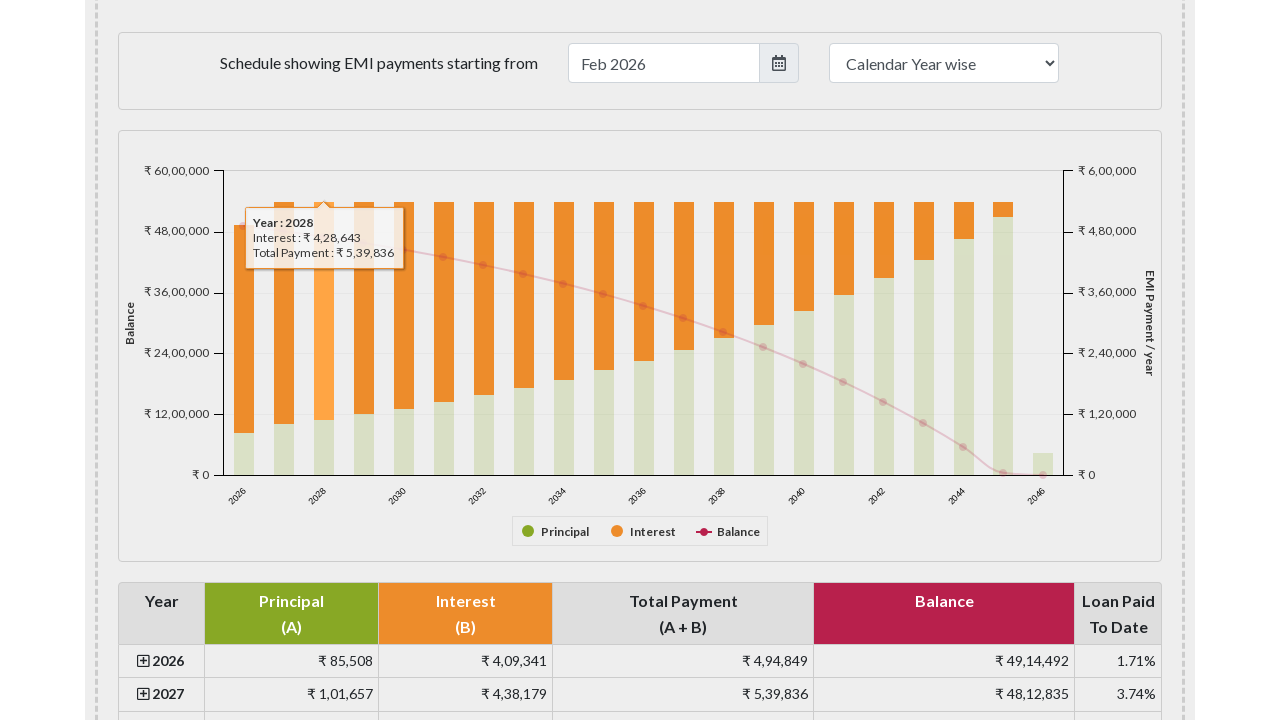

Waited for 'Interest' legend item to be visible
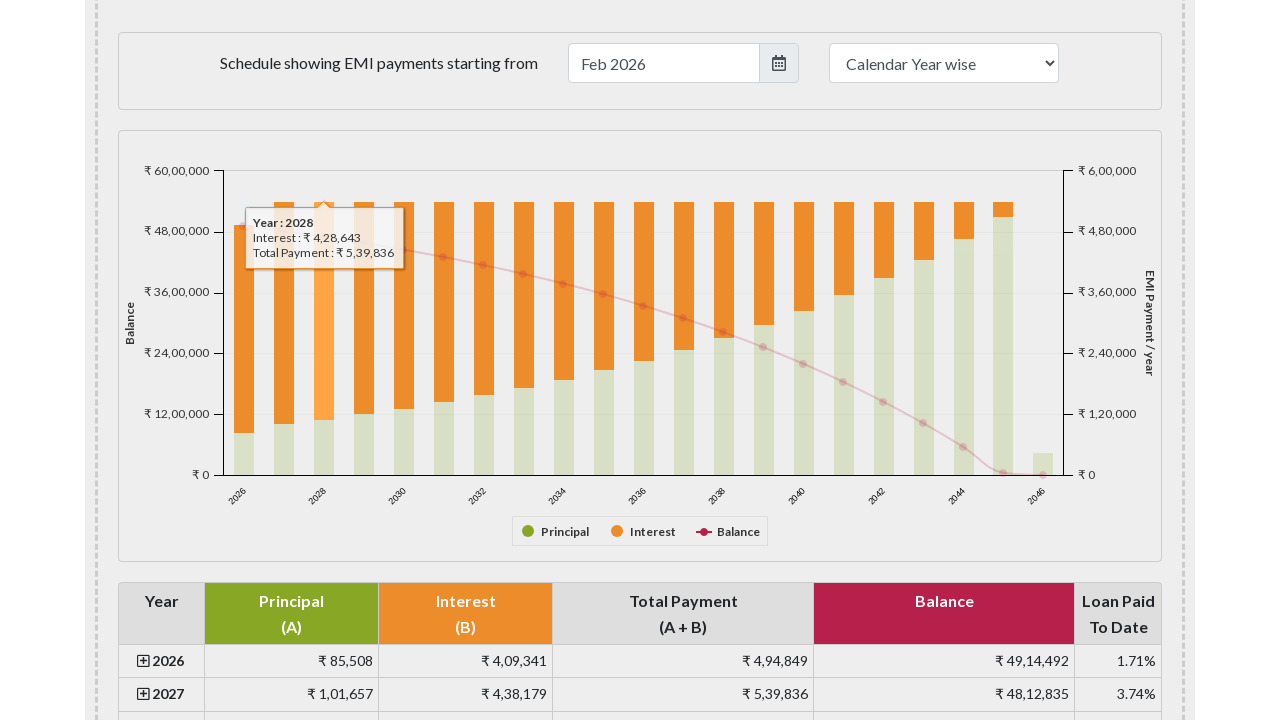

Hovered over 'Interest' legend item at (653, 531) on xpath=//*[name()='text']//*[name()='tspan' and text()='Interest']
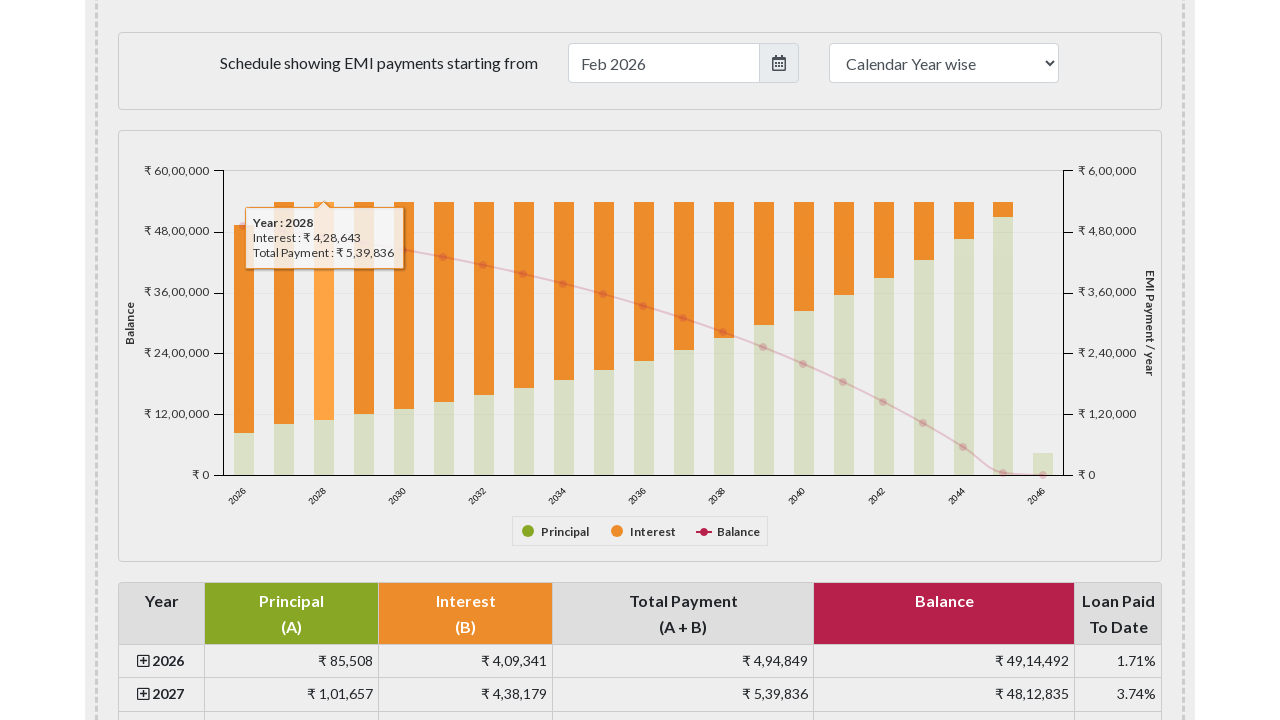

Hovered over first spline series marker at (243, 226) on (//*[name()='svg'])[2]//*[name()='g' and contains(@class,'highcharts-markers hig
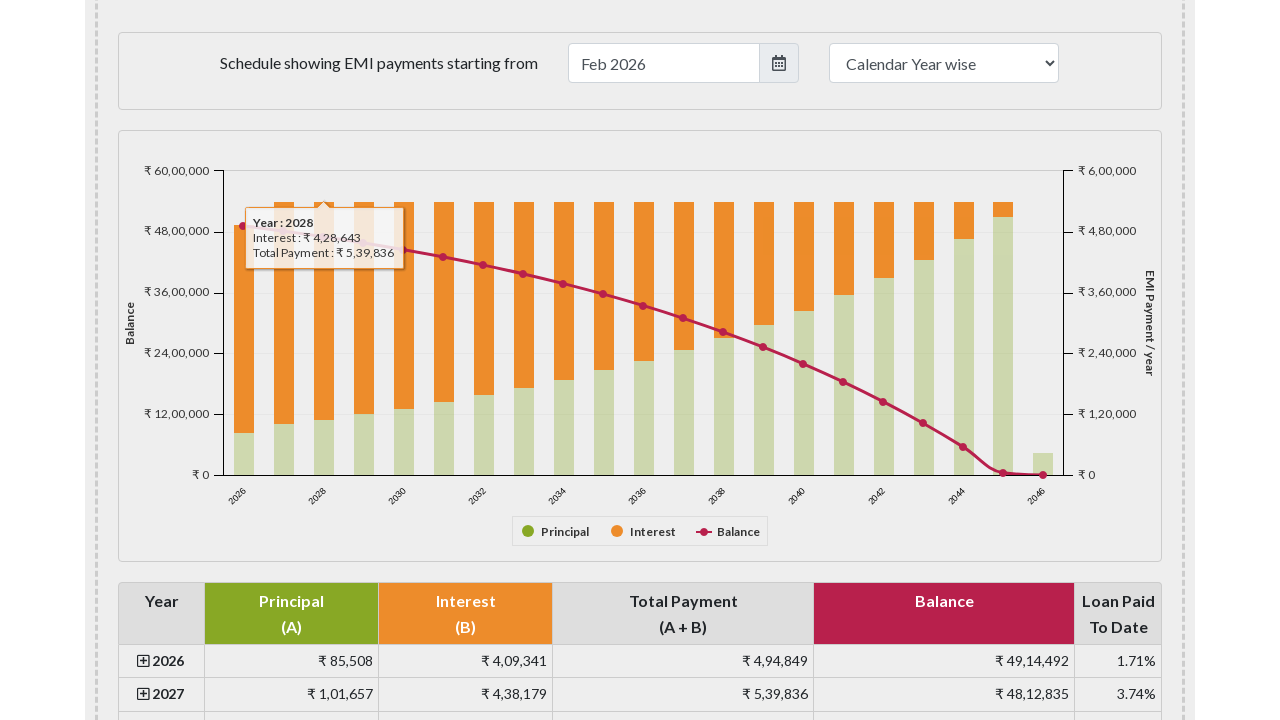

Tooltip appeared for spline series marker
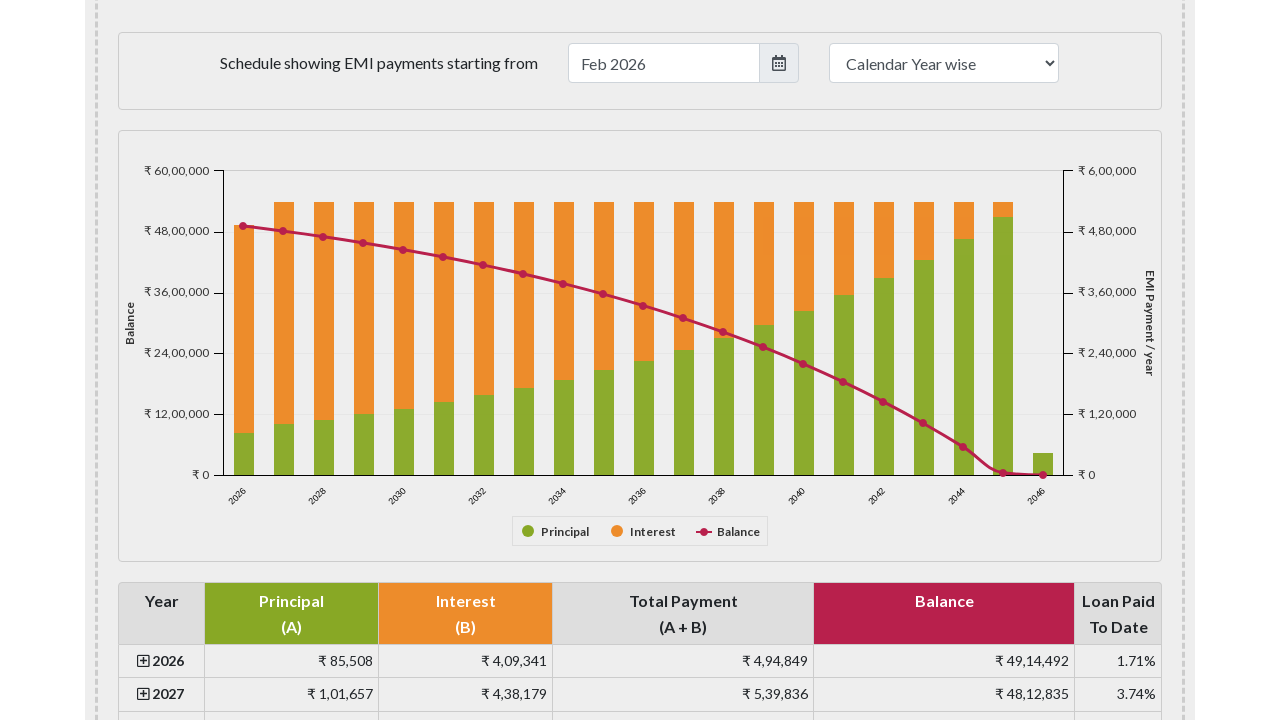

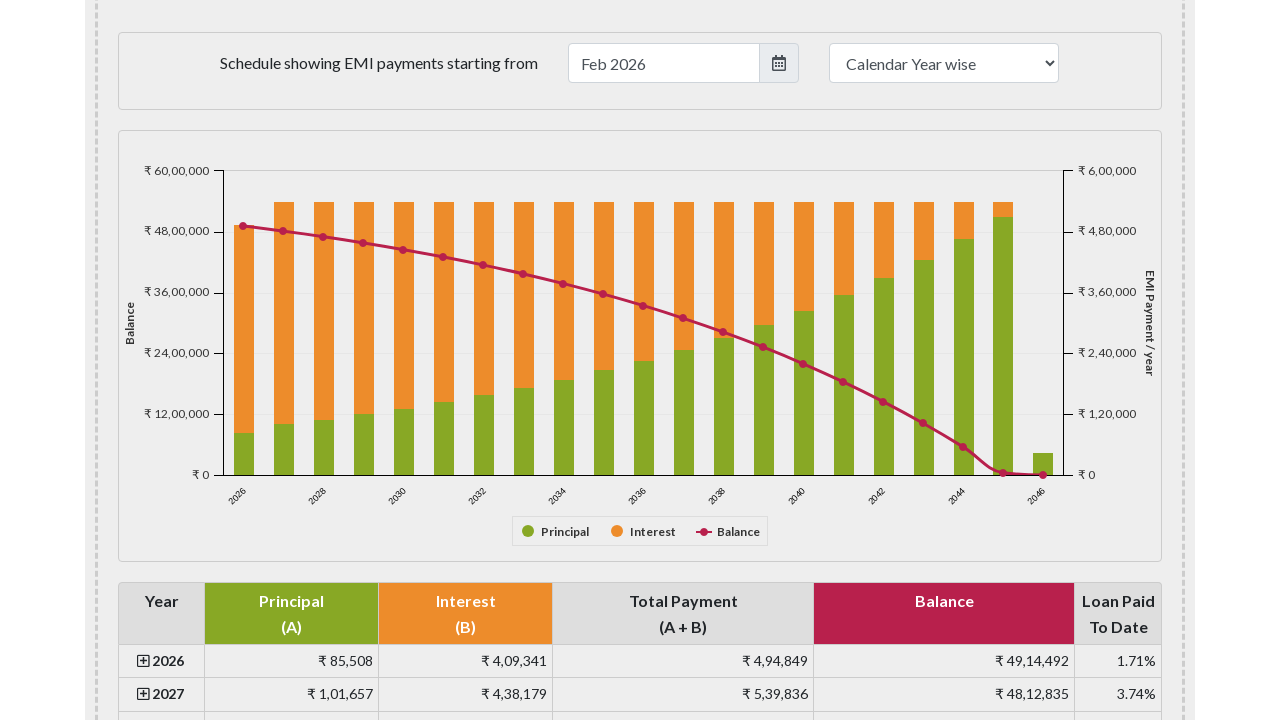